Tests alternative wait strategies by clicking a button that triggers an AJAX request, waiting for a selector to appear, and verifying the loaded content.

Starting URL: http://www.uitestingplayground.com/ajax

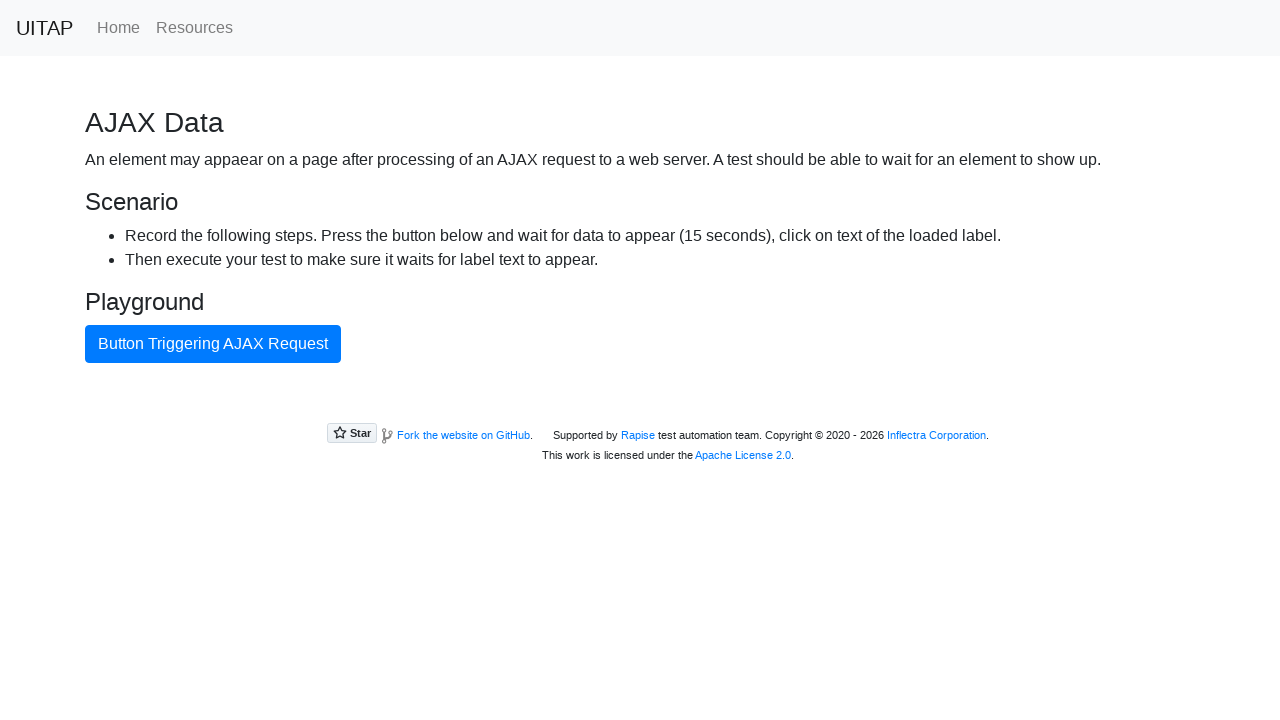

Navigated to AJAX test page
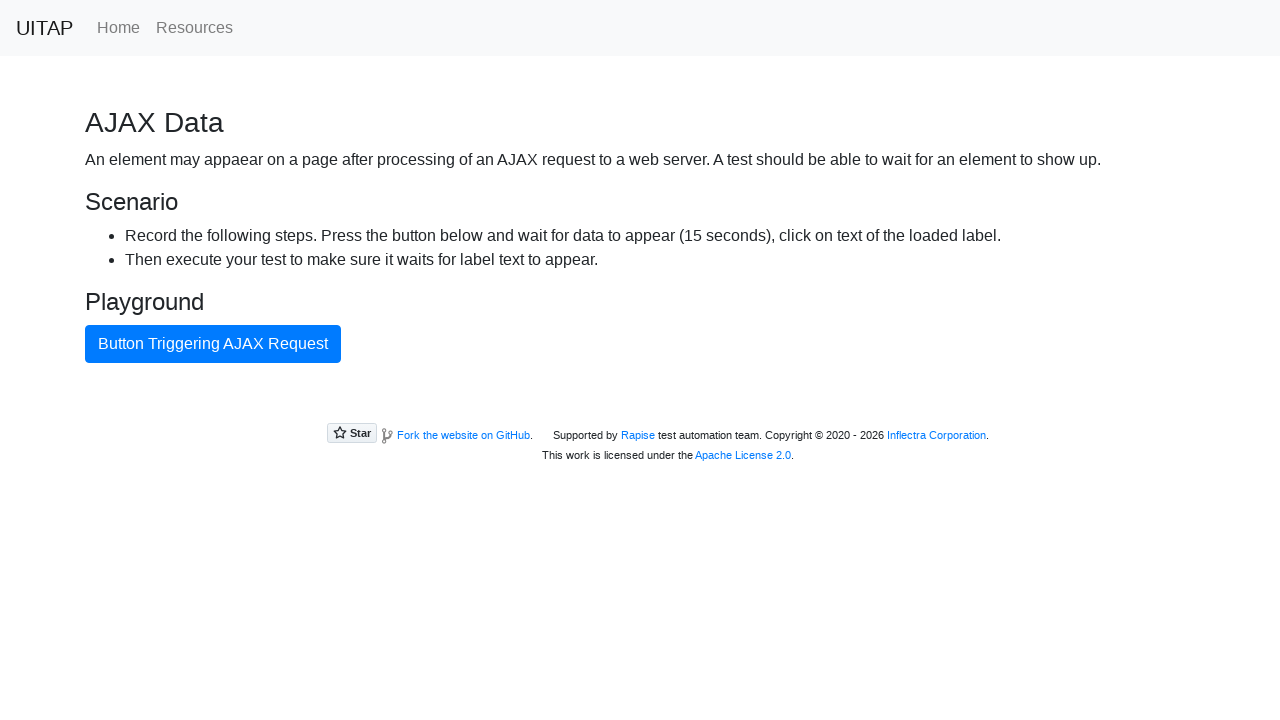

Clicked button to trigger AJAX request at (213, 344) on internal:text="Button Triggering AJAX Request"i
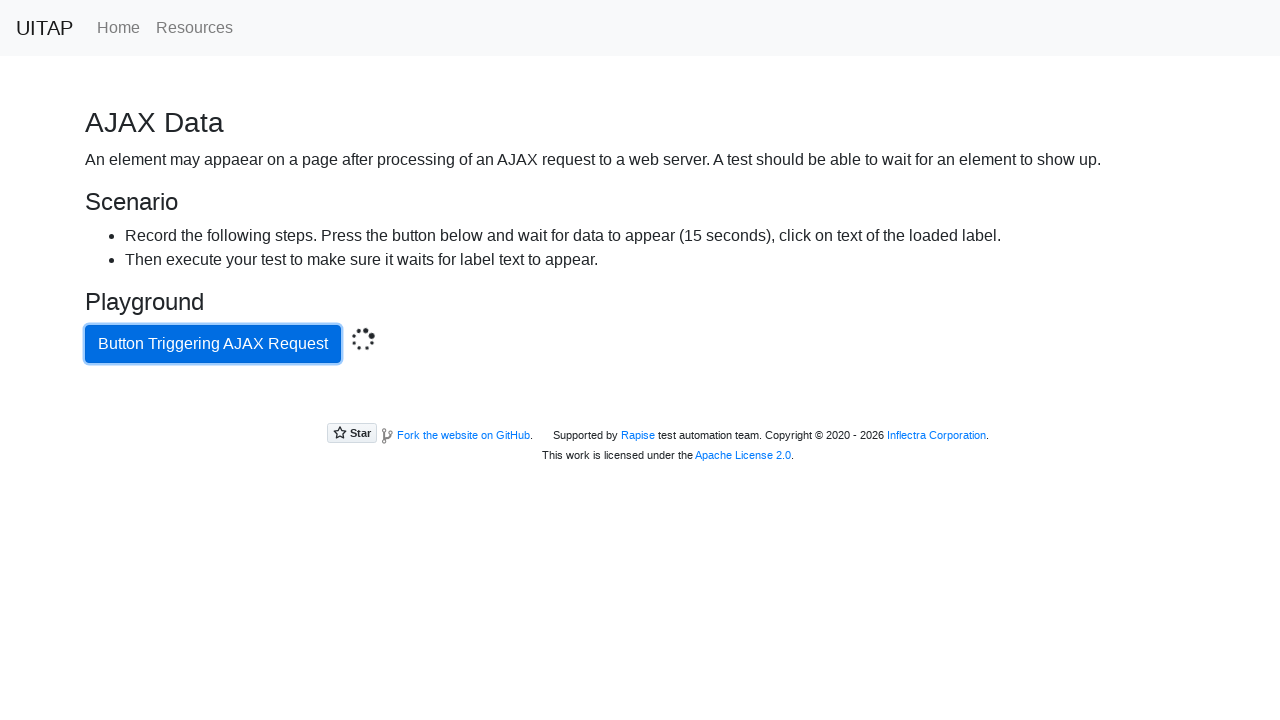

Success message element appeared after AJAX request completed
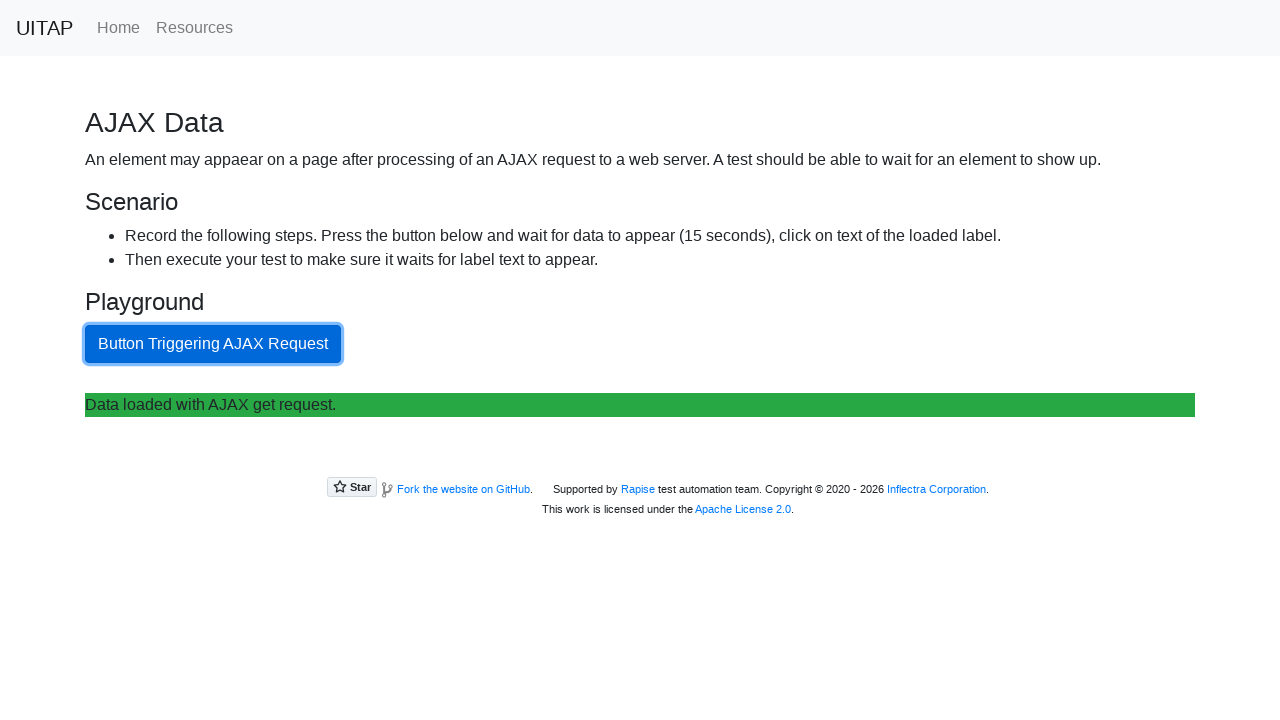

Retrieved text content from success element
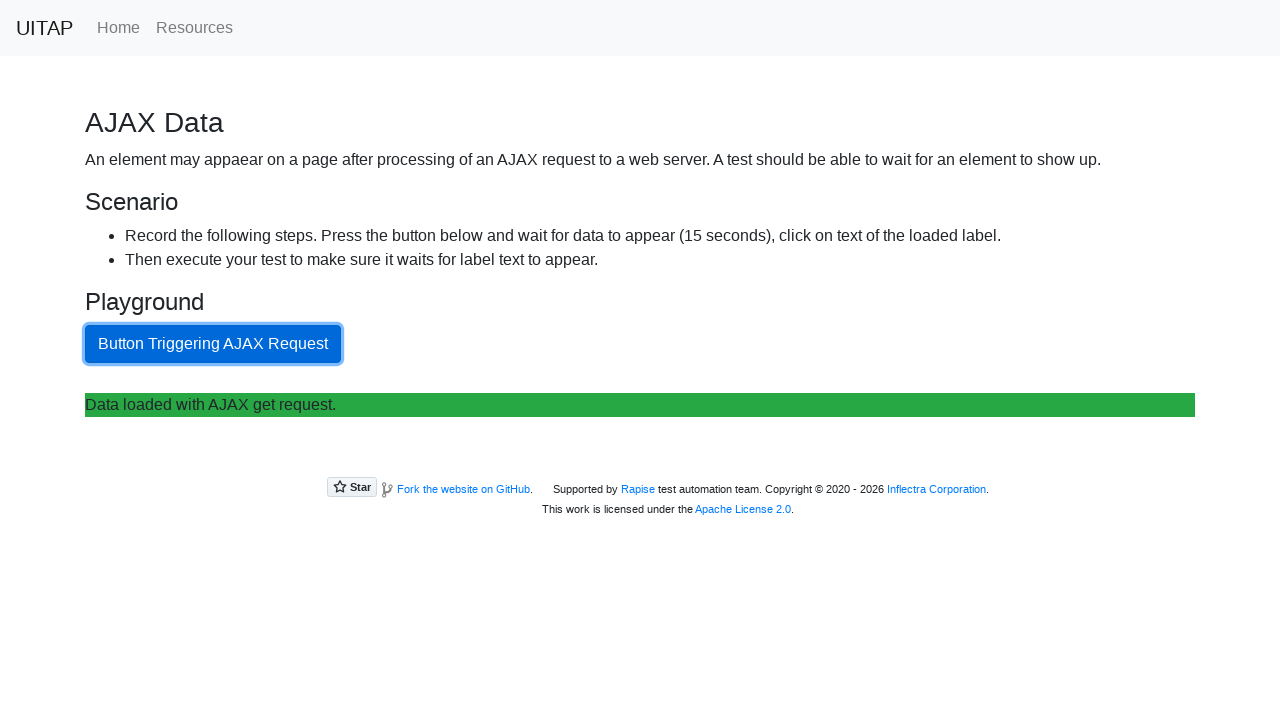

Verified success message contains expected text 'Data loaded with AJAX get request.'
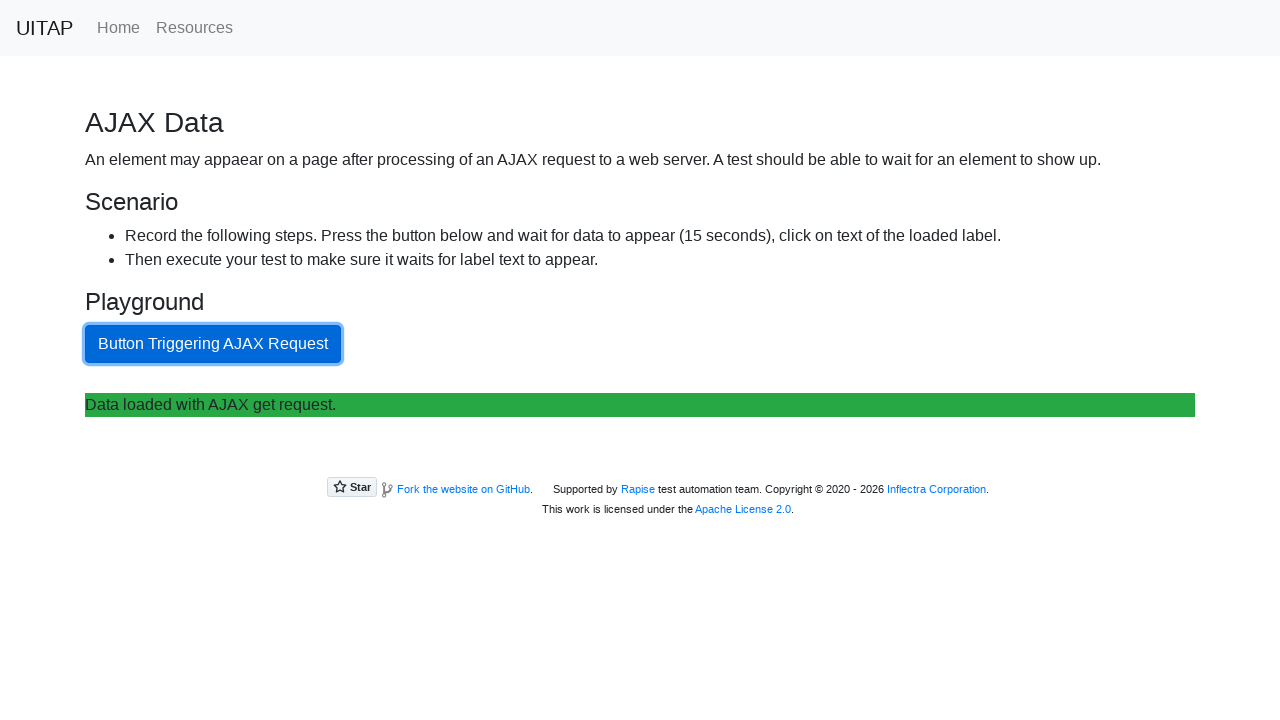

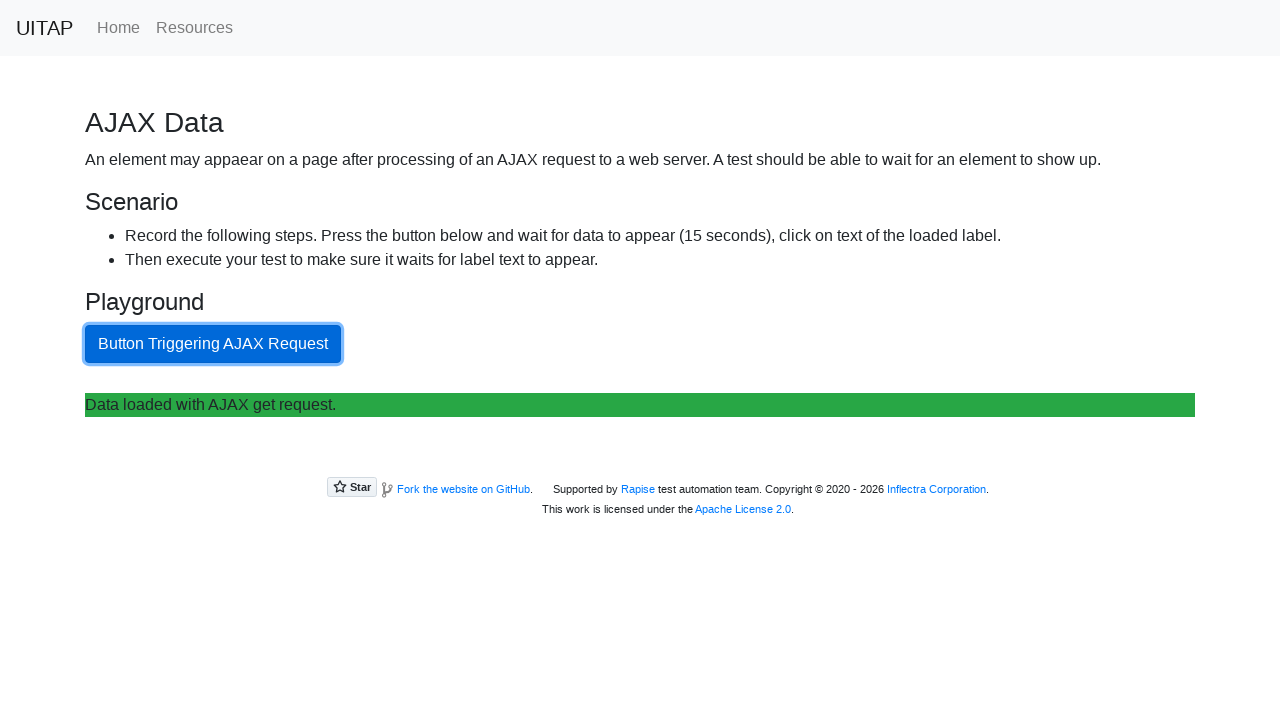